Tests a web form by entering text into a text box, submitting the form, and verifying the success message is displayed

Starting URL: https://www.selenium.dev/selenium/web/web-form.html

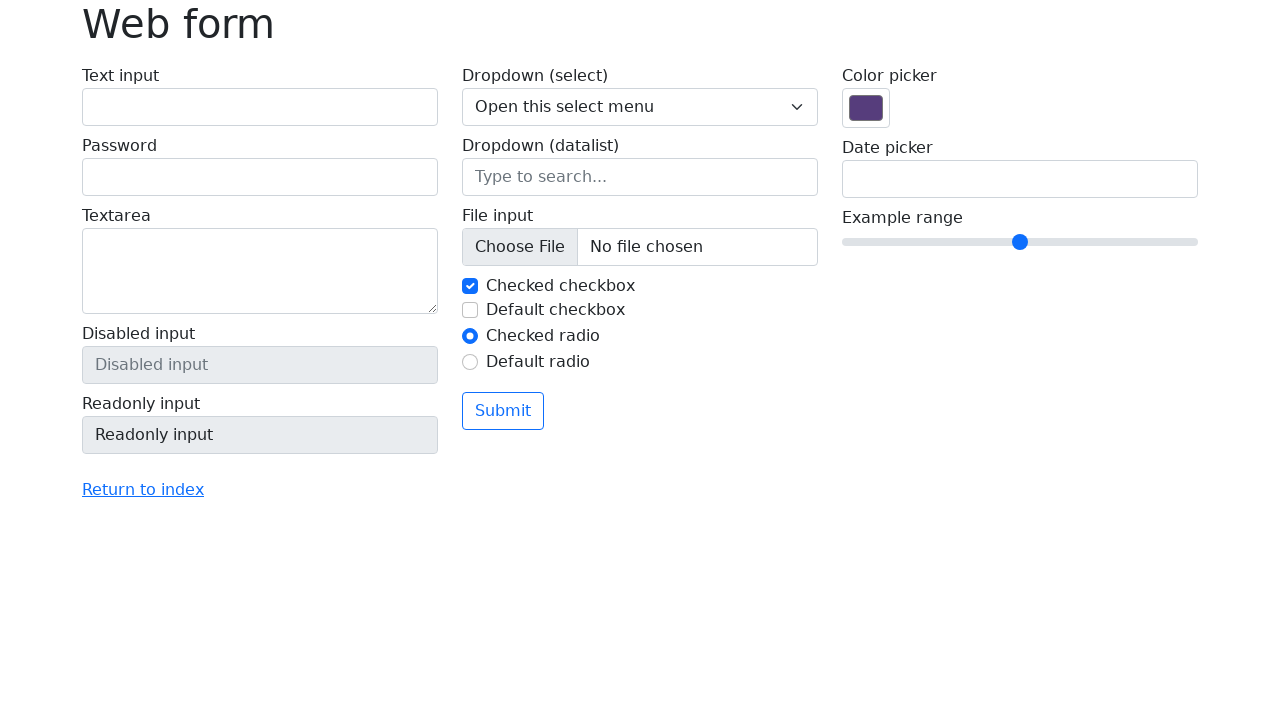

Navigated to web form page
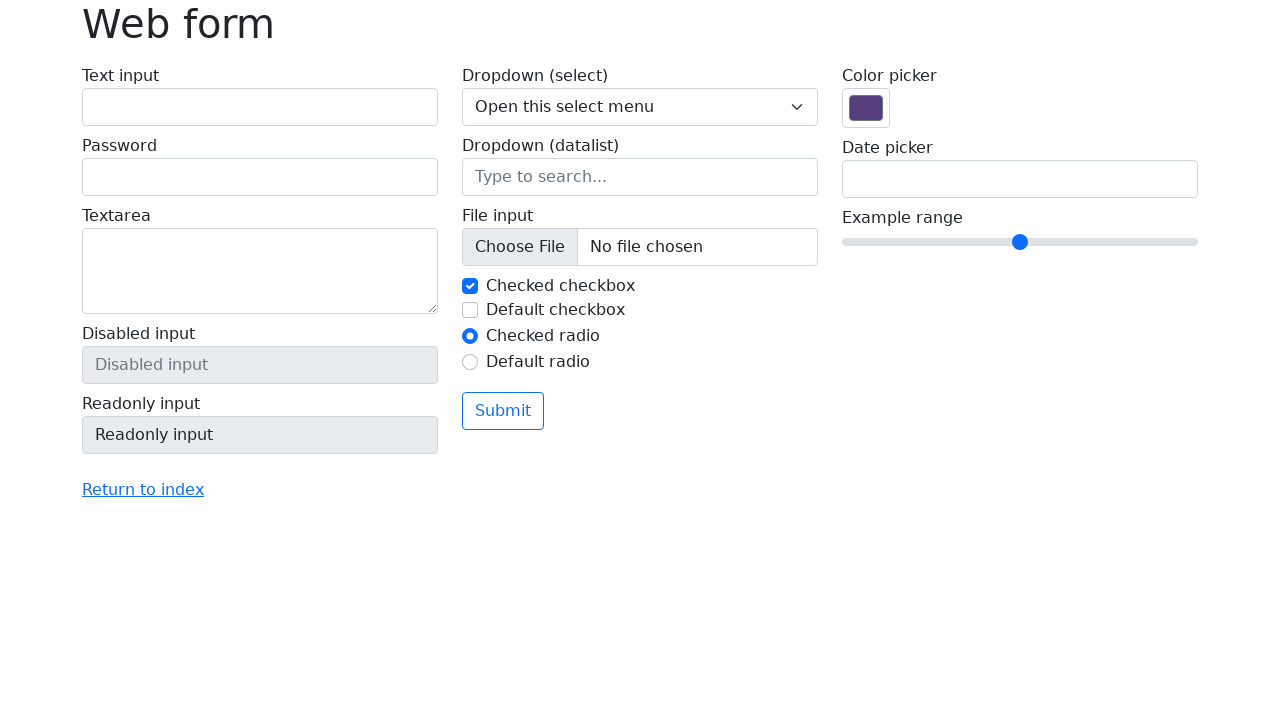

Filled text box with 'Selenium' on input[name='my-text']
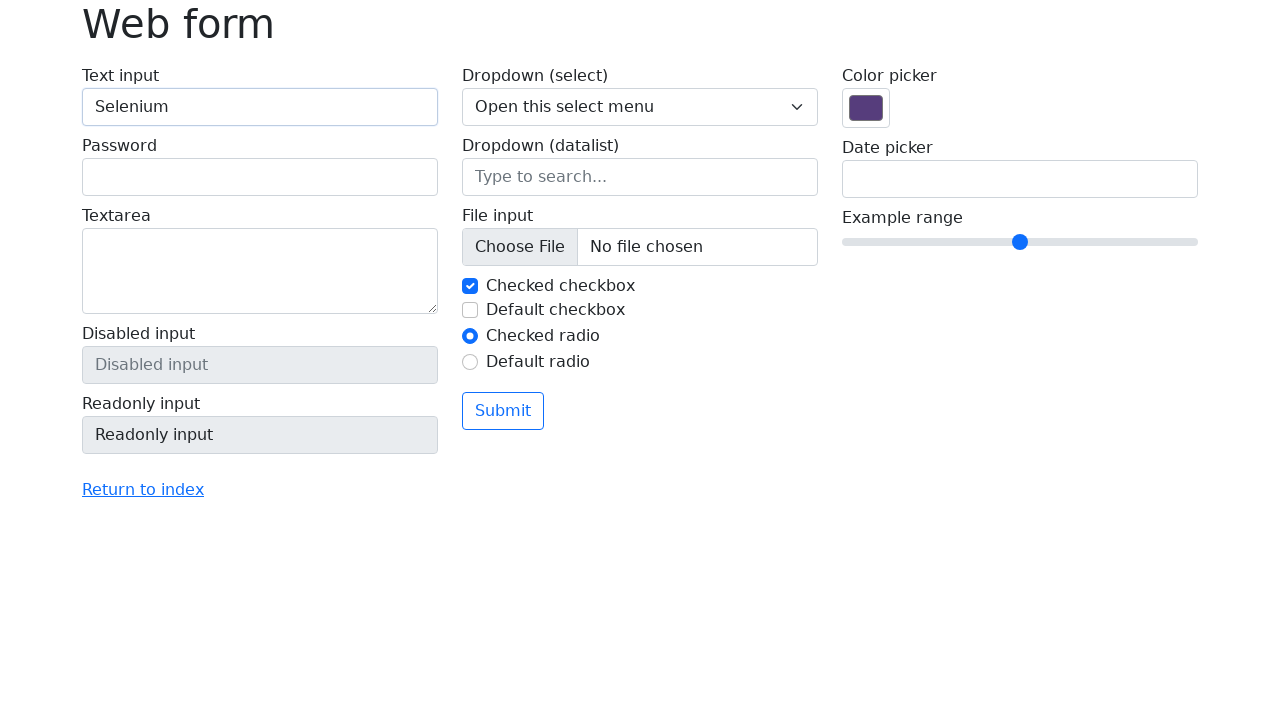

Clicked submit button at (503, 411) on button
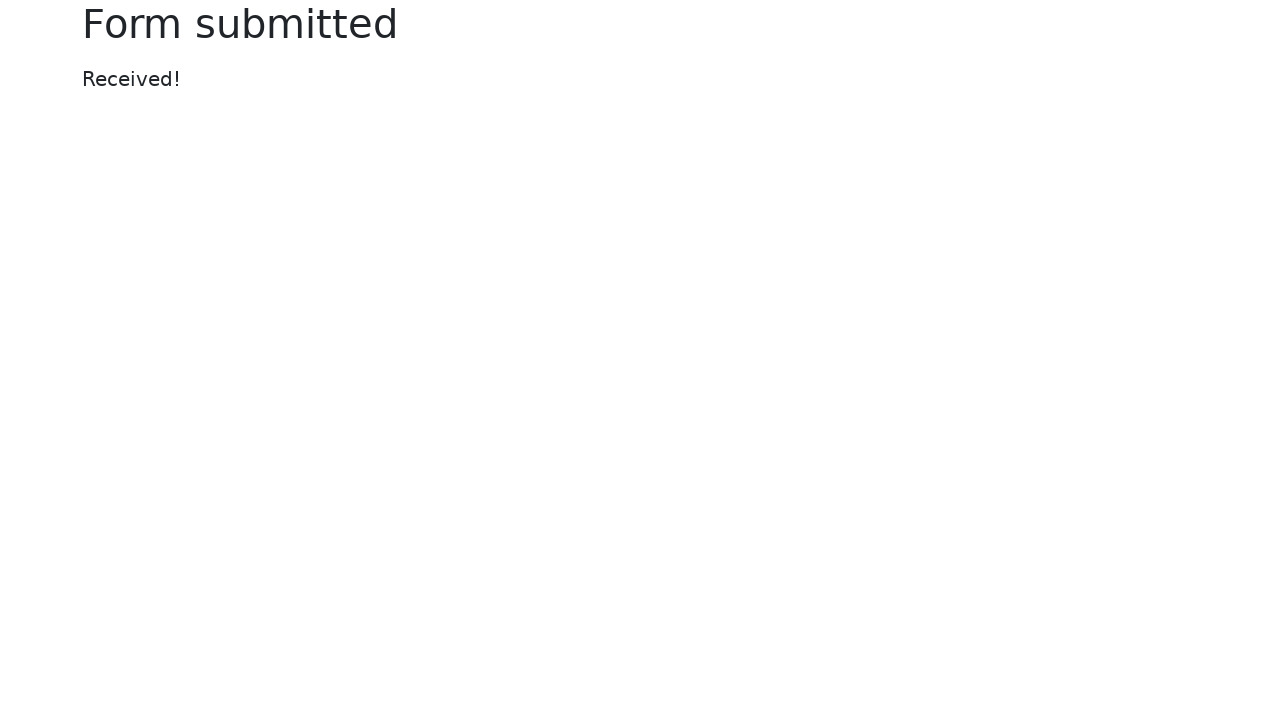

Success message displayed
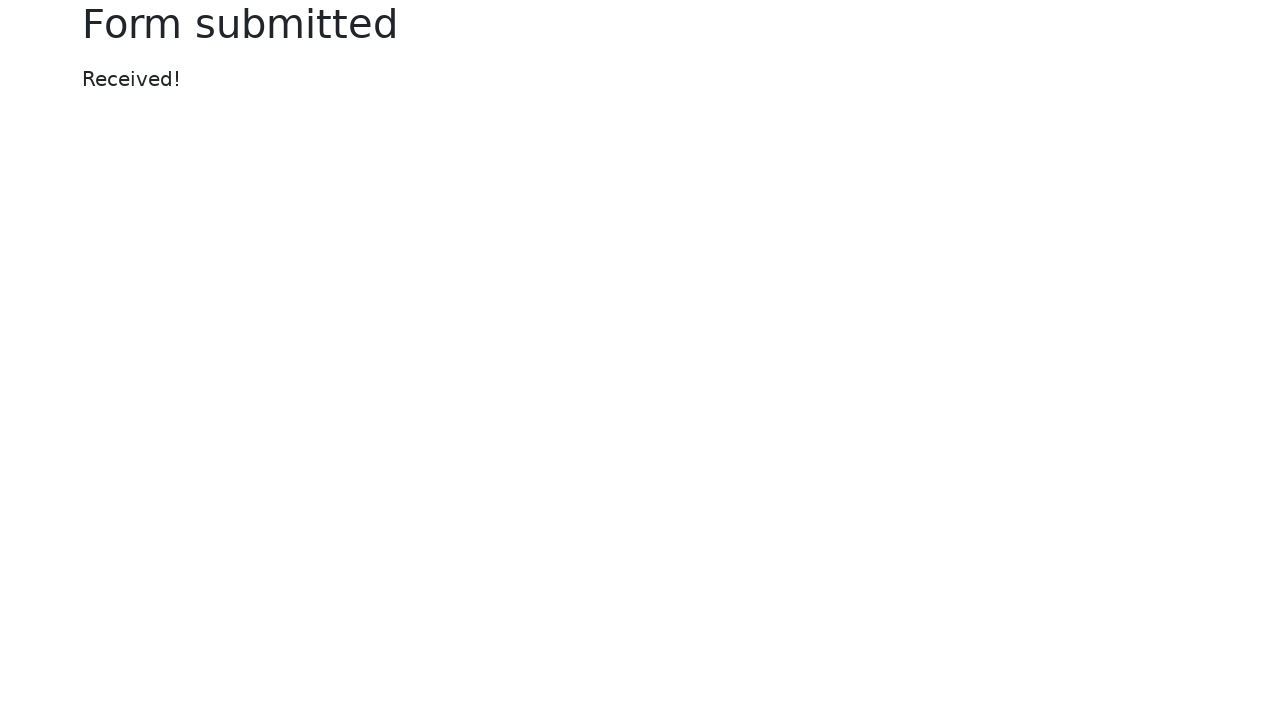

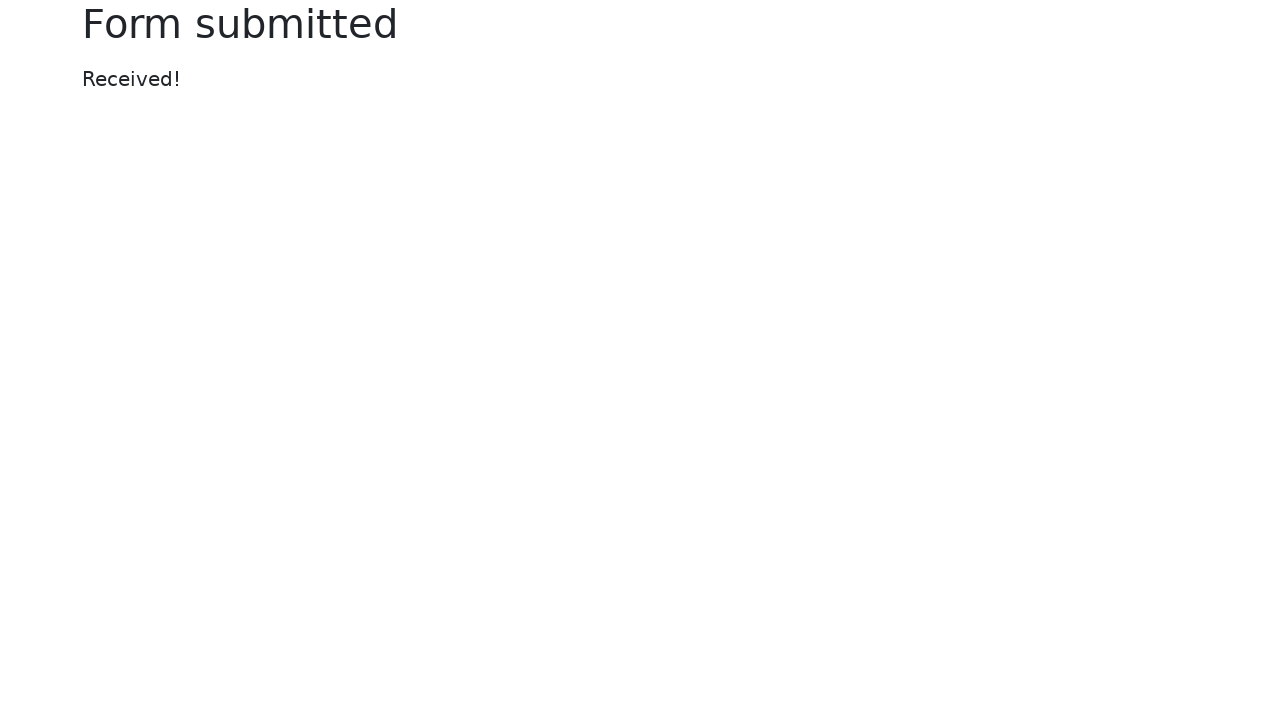